Tests filtering to display all items after viewing filtered lists.

Starting URL: https://demo.playwright.dev/todomvc

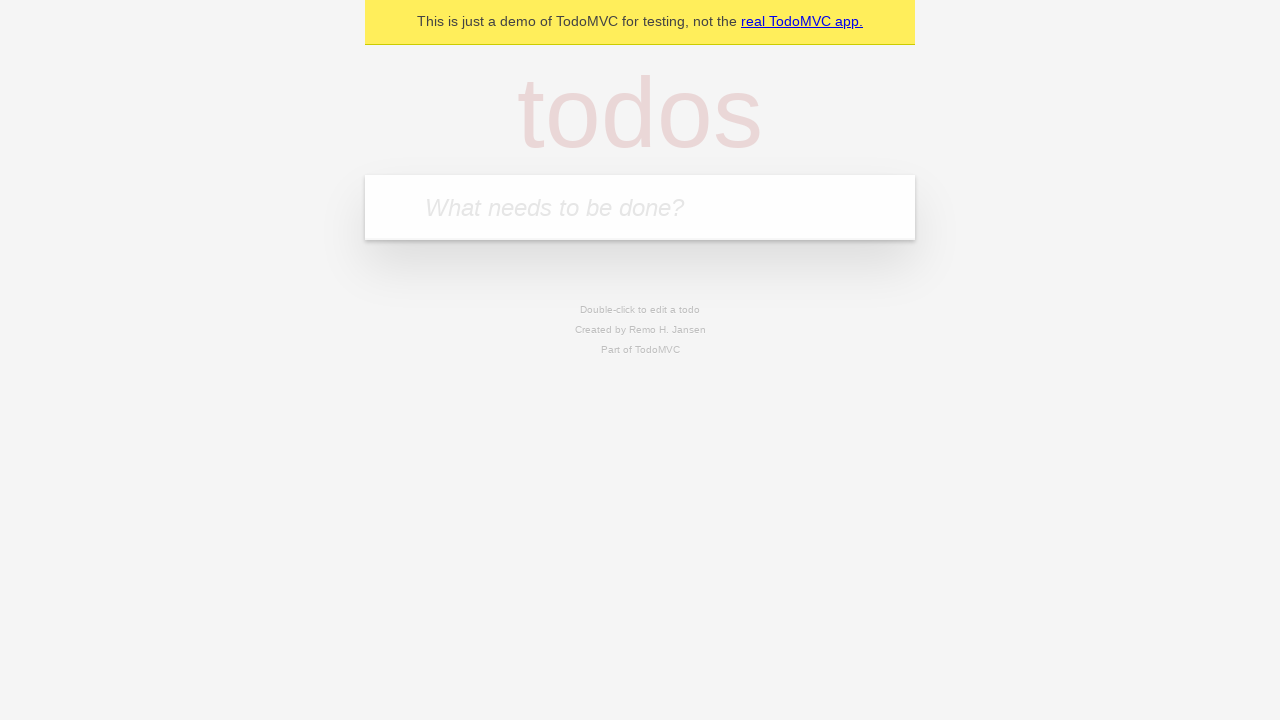

Filled todo input with 'buy some cheese' on internal:attr=[placeholder="What needs to be done?"i]
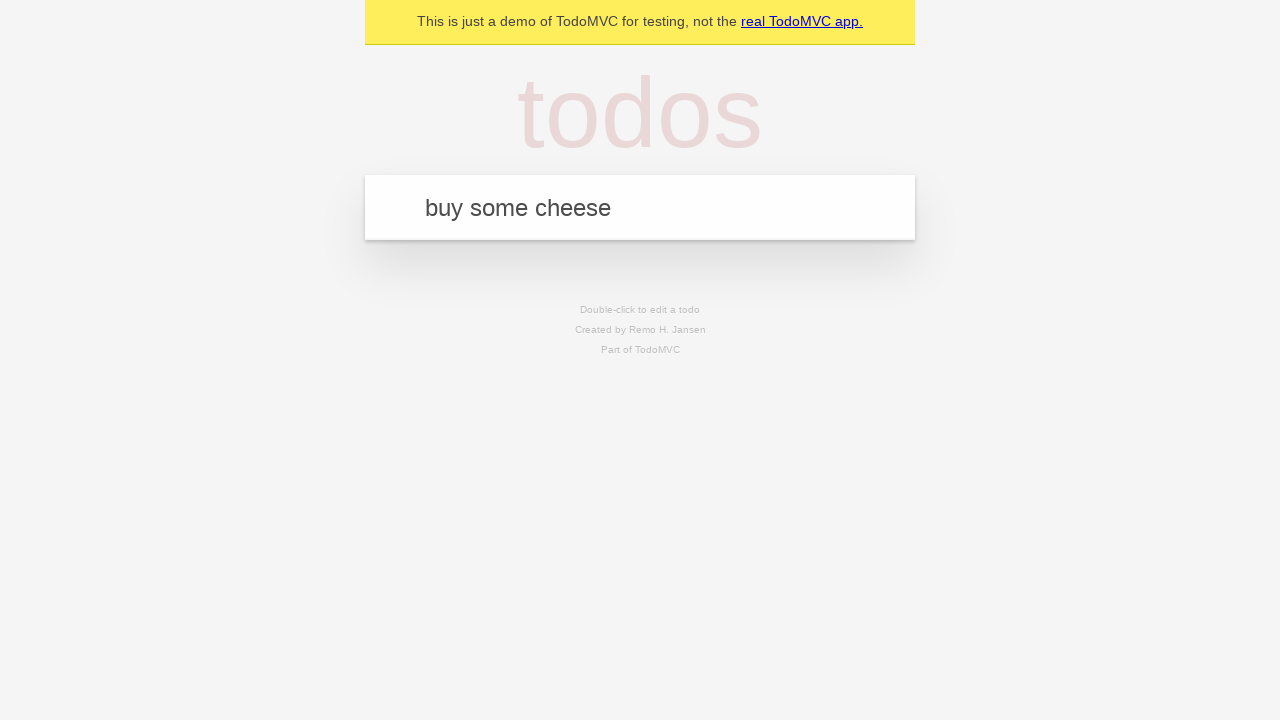

Pressed Enter to add first todo on internal:attr=[placeholder="What needs to be done?"i]
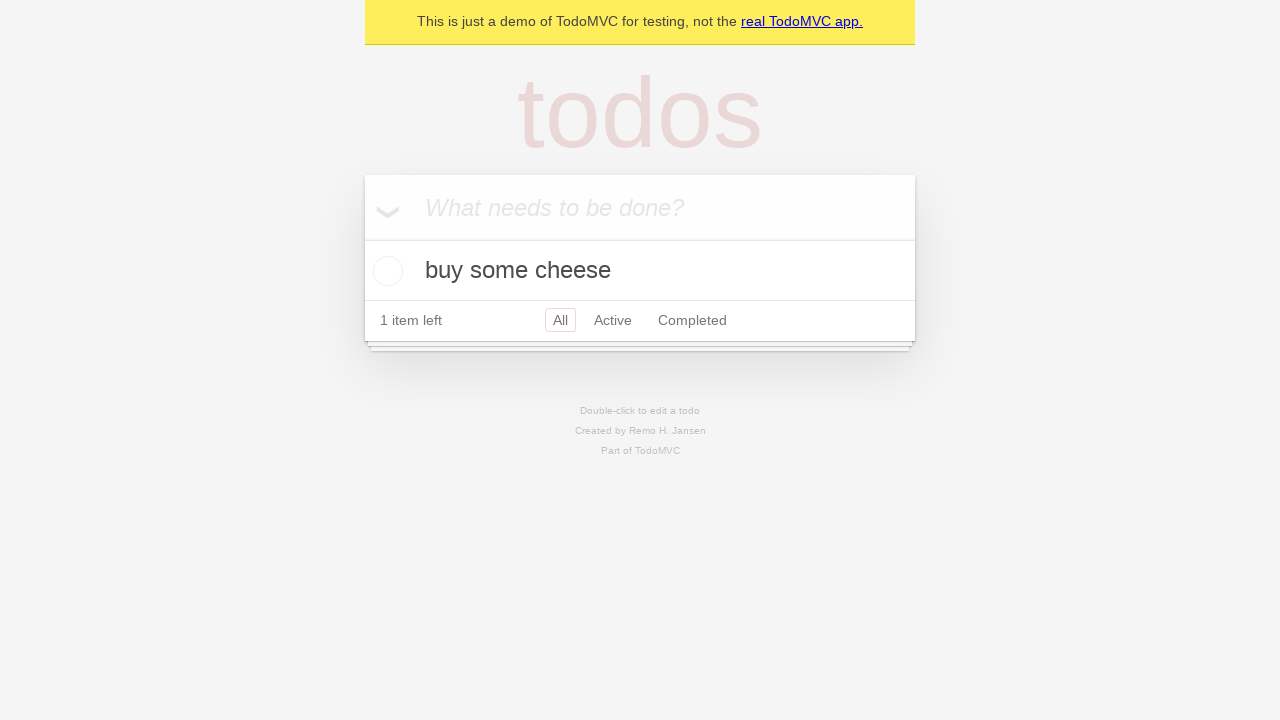

Filled todo input with 'feed the cat' on internal:attr=[placeholder="What needs to be done?"i]
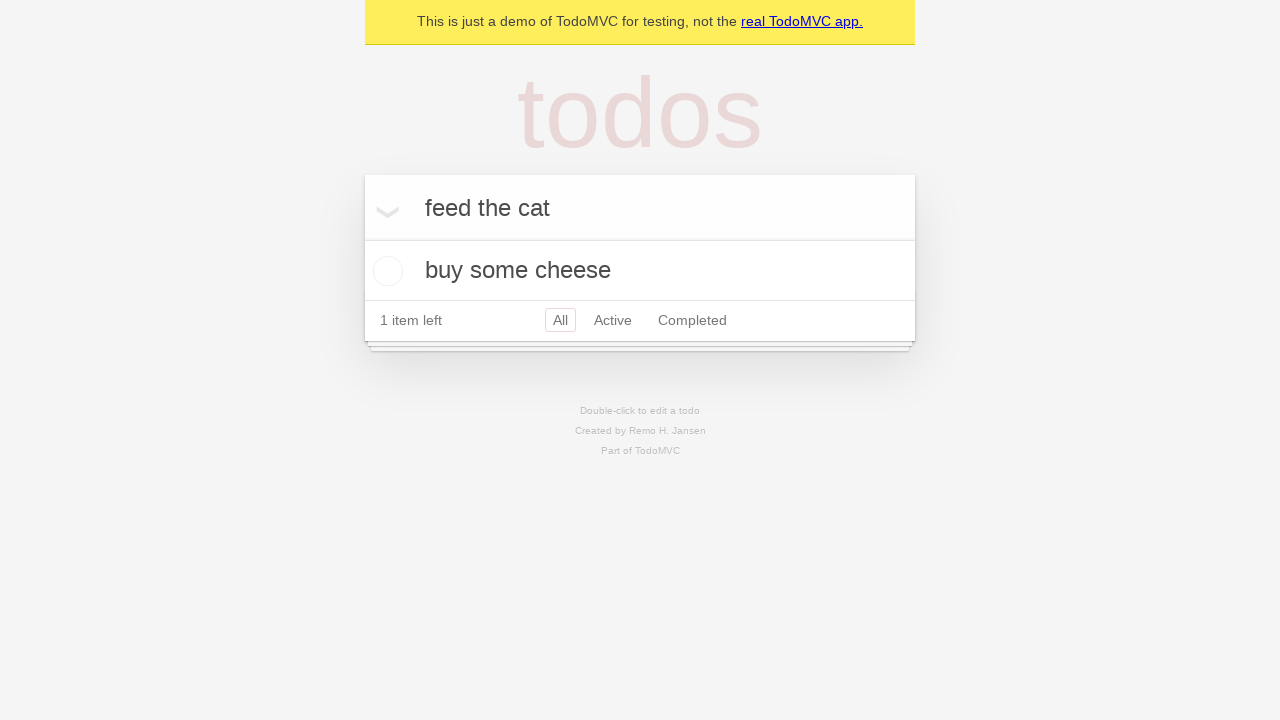

Pressed Enter to add second todo on internal:attr=[placeholder="What needs to be done?"i]
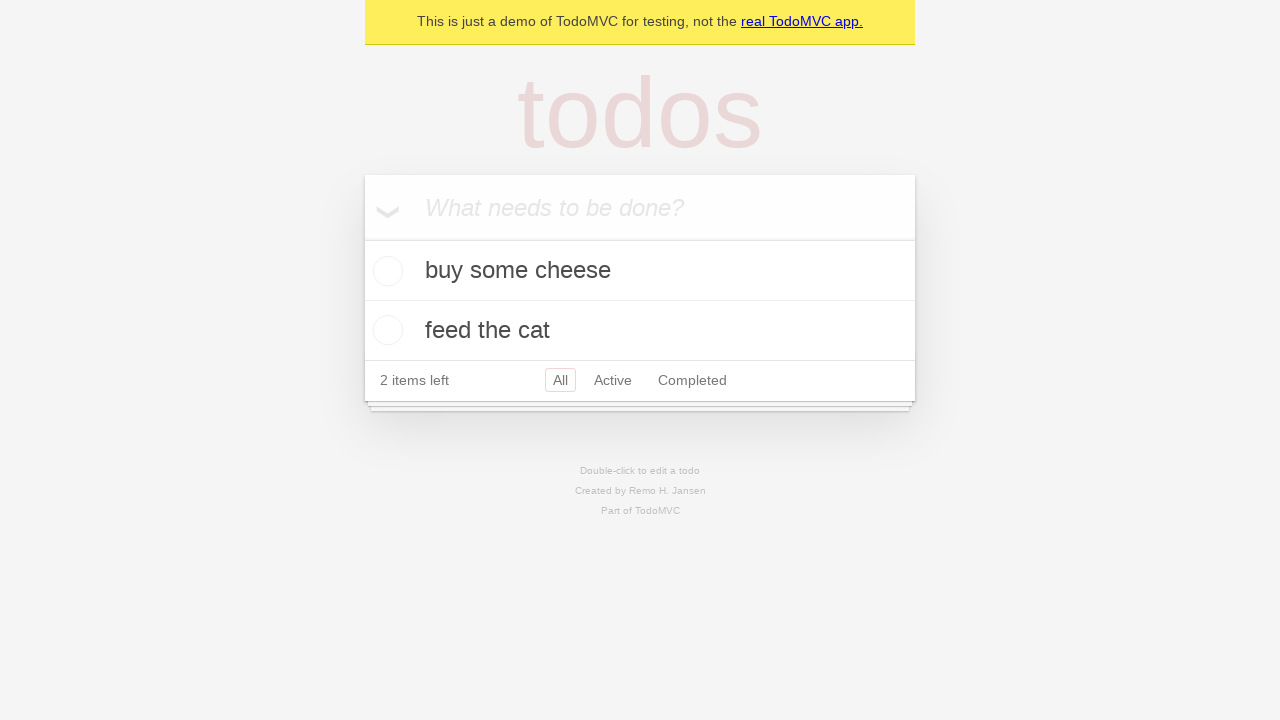

Filled todo input with 'book a doctors appointment' on internal:attr=[placeholder="What needs to be done?"i]
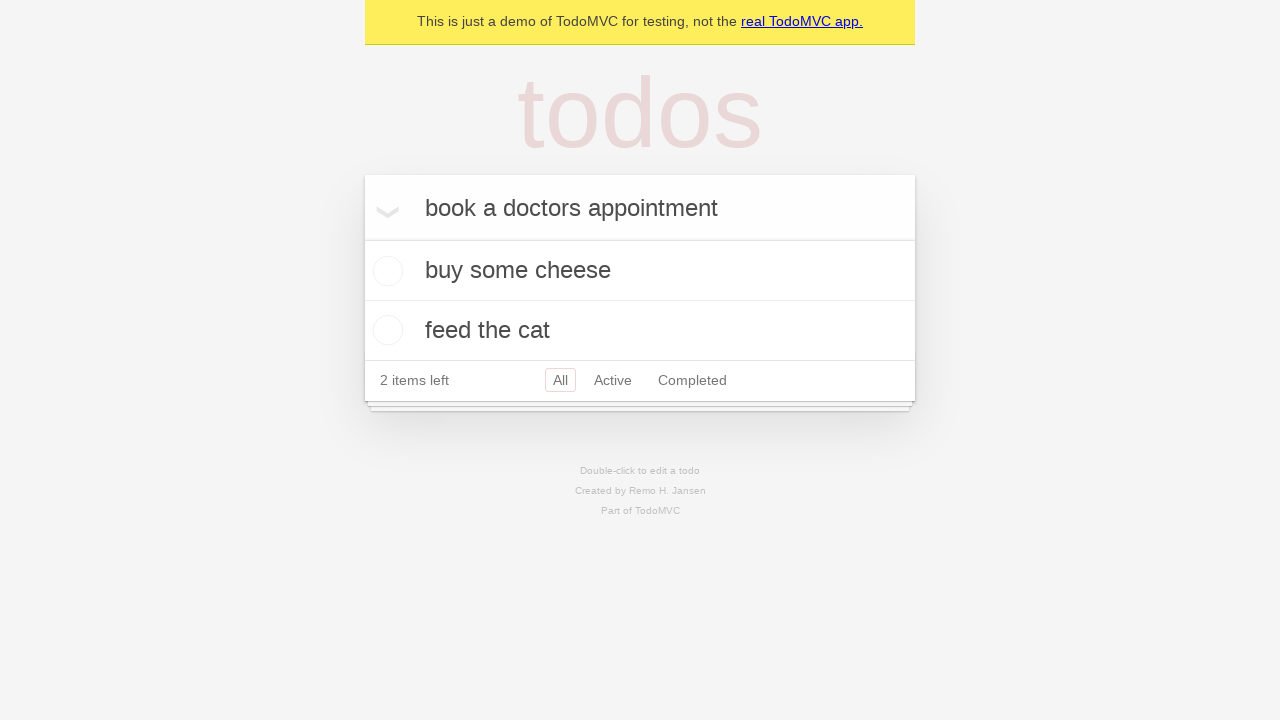

Pressed Enter to add third todo on internal:attr=[placeholder="What needs to be done?"i]
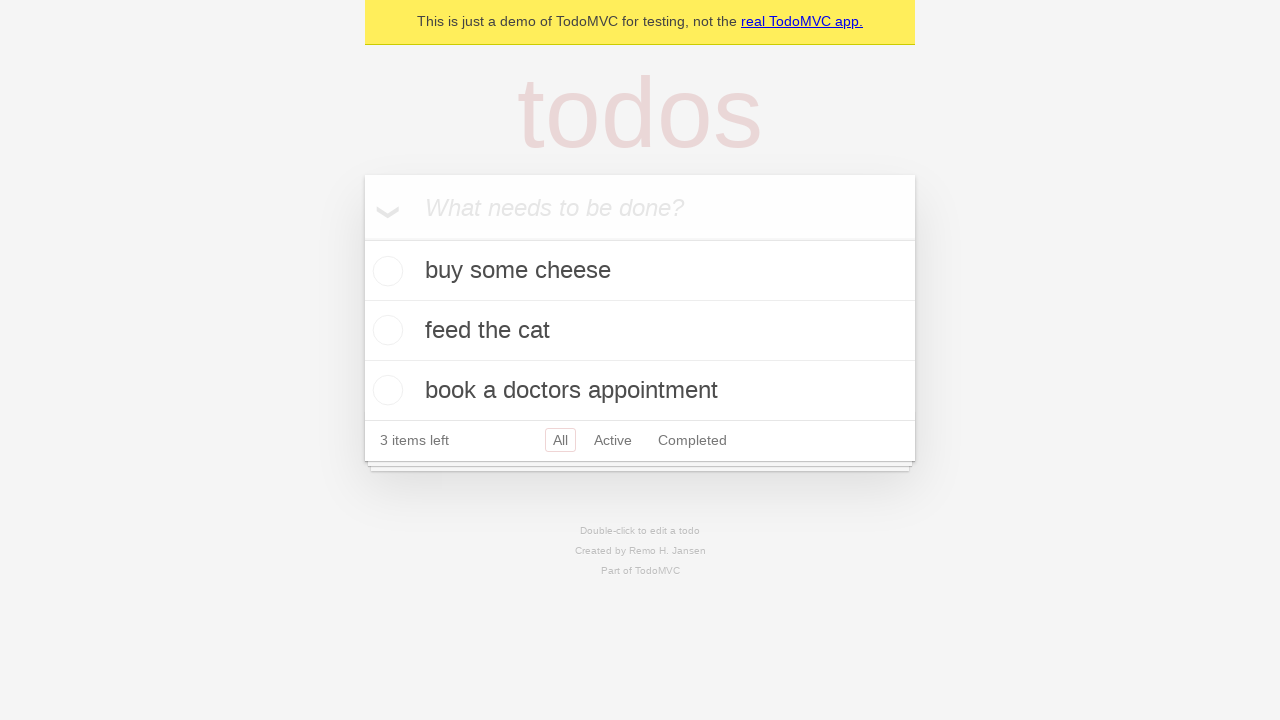

Checked the second todo item at (385, 330) on internal:testid=[data-testid="todo-item"s] >> nth=1 >> internal:role=checkbox
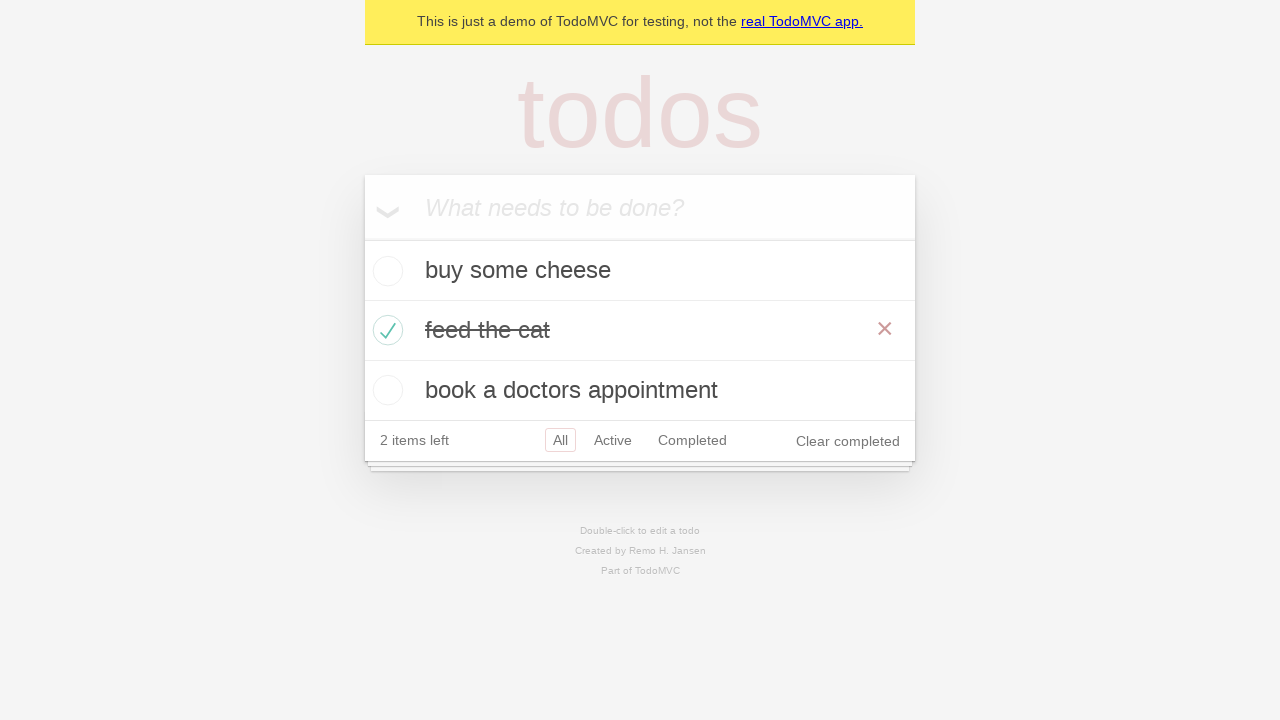

Clicked Active filter to display only active todos at (613, 440) on internal:role=link[name="Active"i]
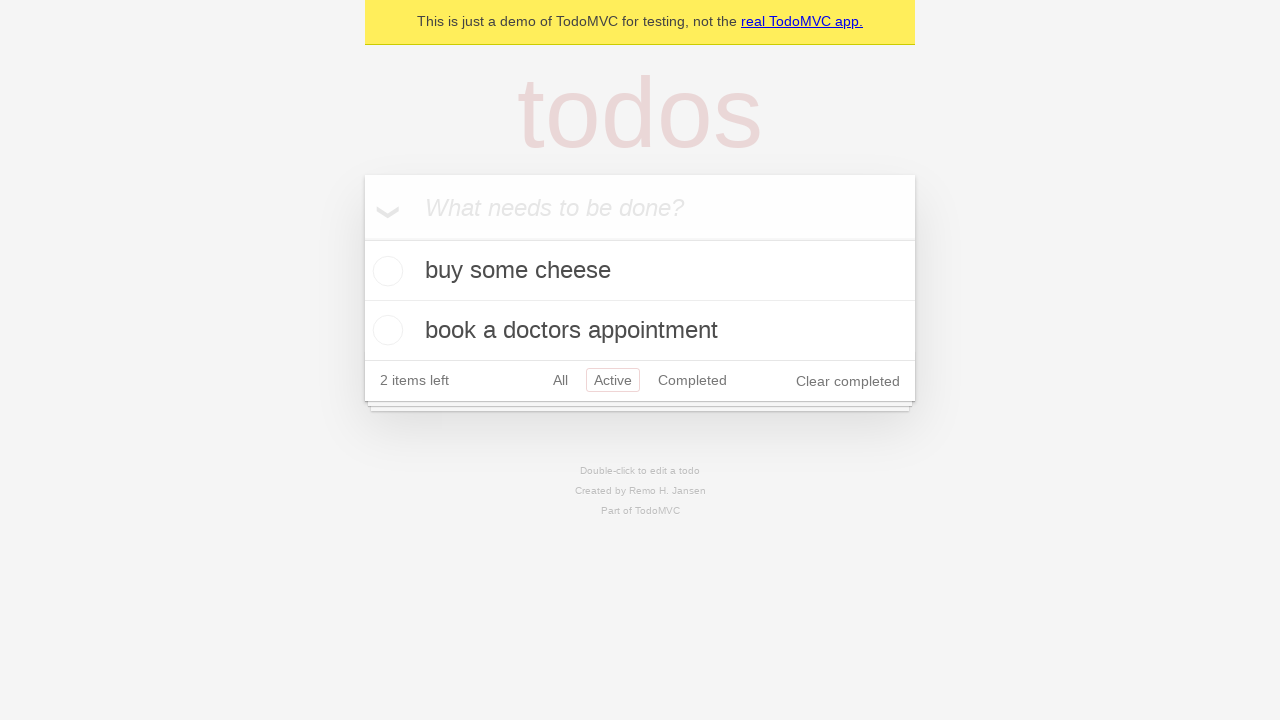

Clicked Completed filter to display only completed todos at (692, 380) on internal:role=link[name="Completed"i]
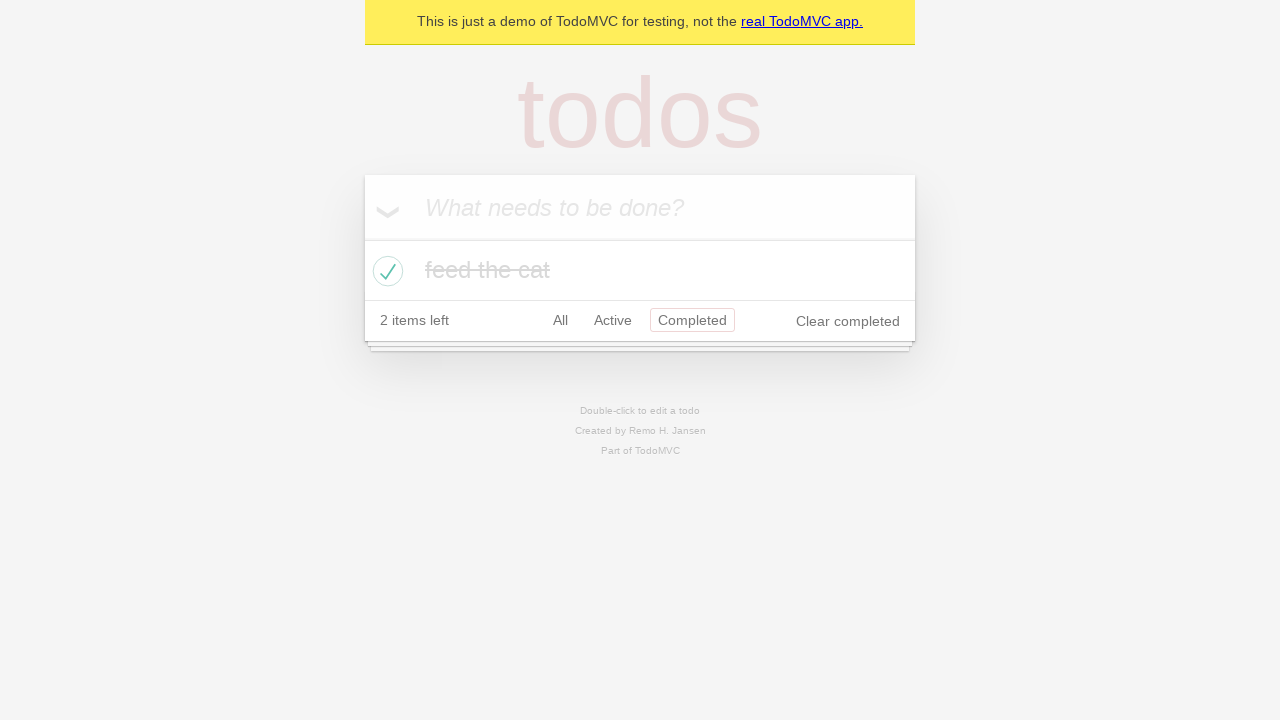

Clicked All filter to display all todos at (560, 320) on internal:role=link[name="All"i]
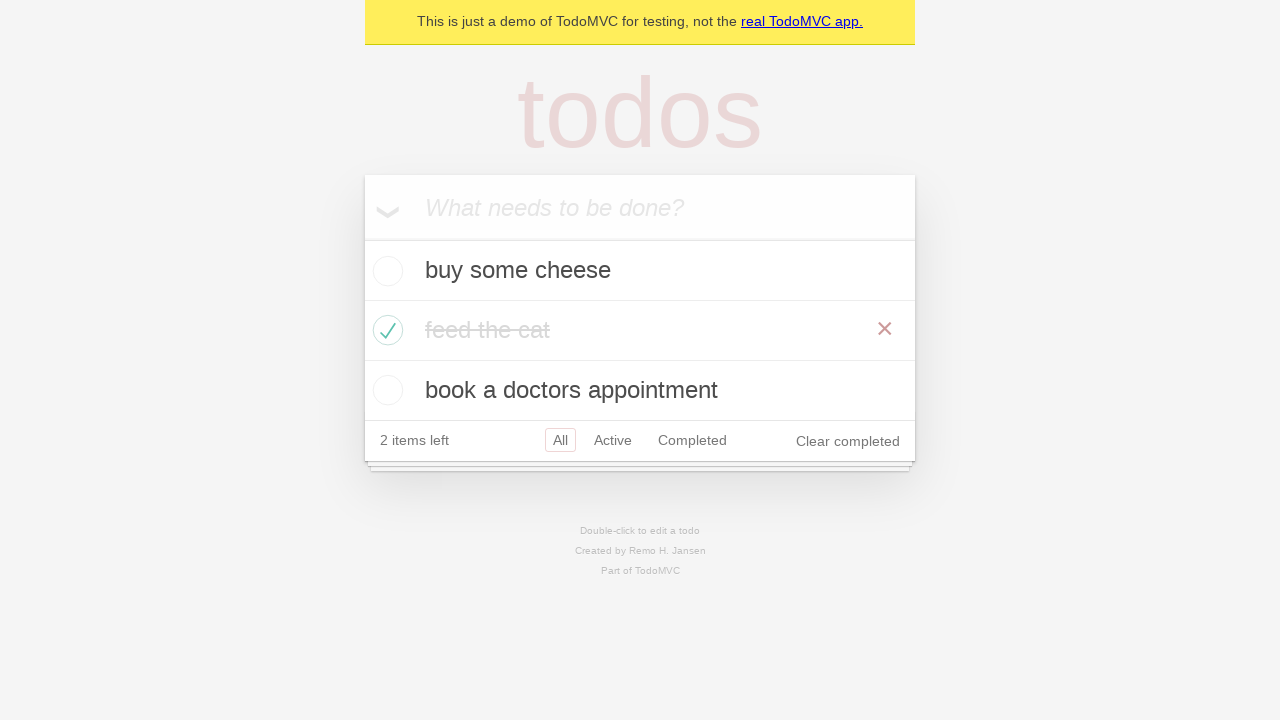

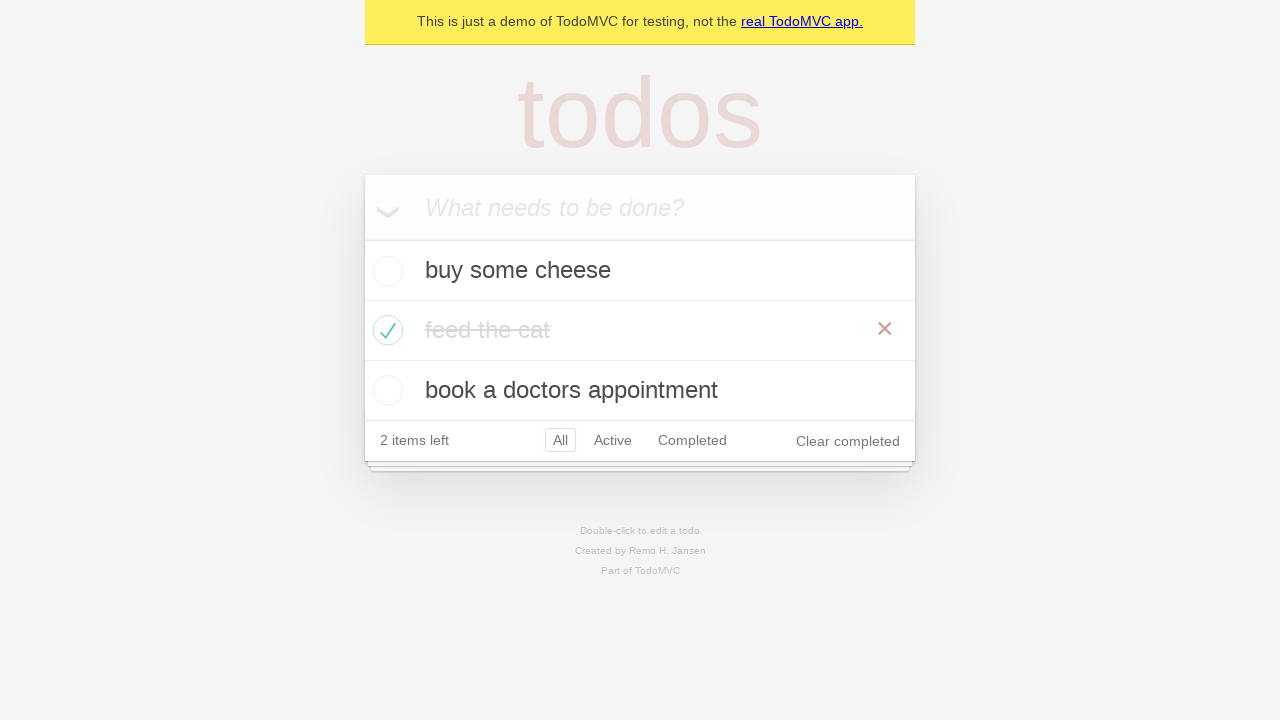